Tests dropdown/select functionality by selecting options using visible text, index, and value methods on a single-select dropdown element

Starting URL: https://v1.training-support.net/selenium/selects

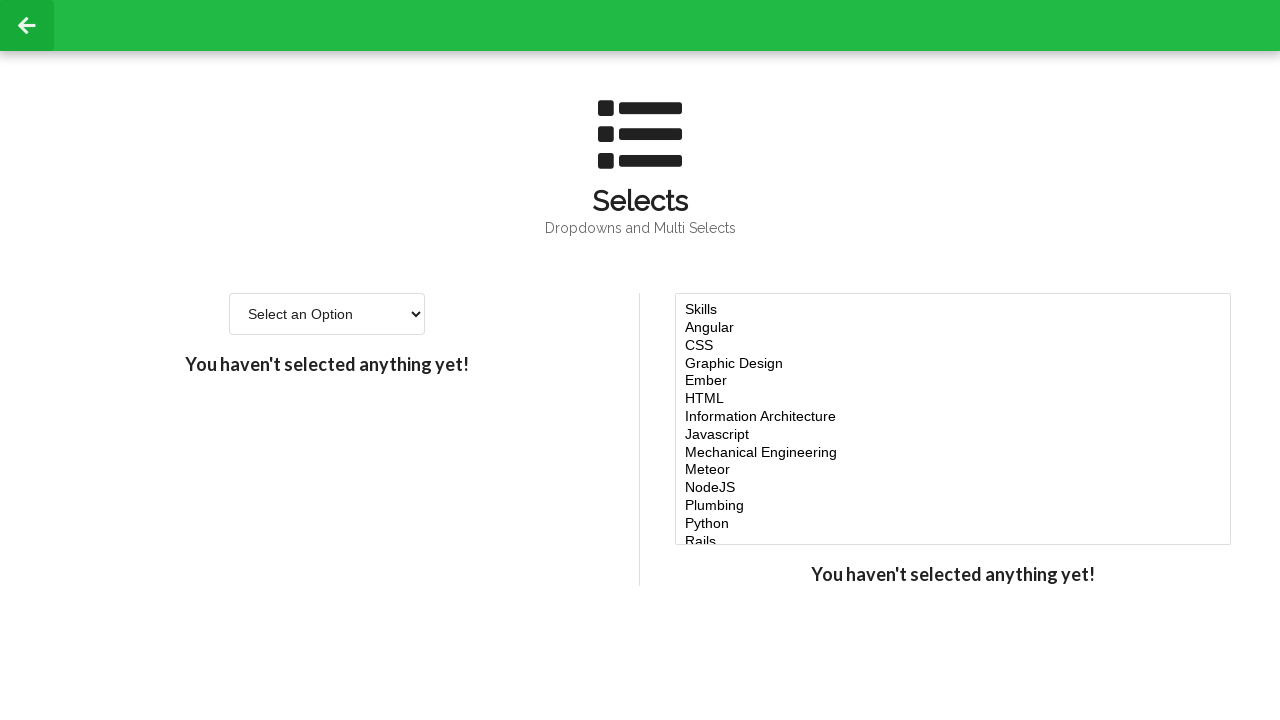

Selected 'Option 2' from single-select dropdown by visible text on #single-select
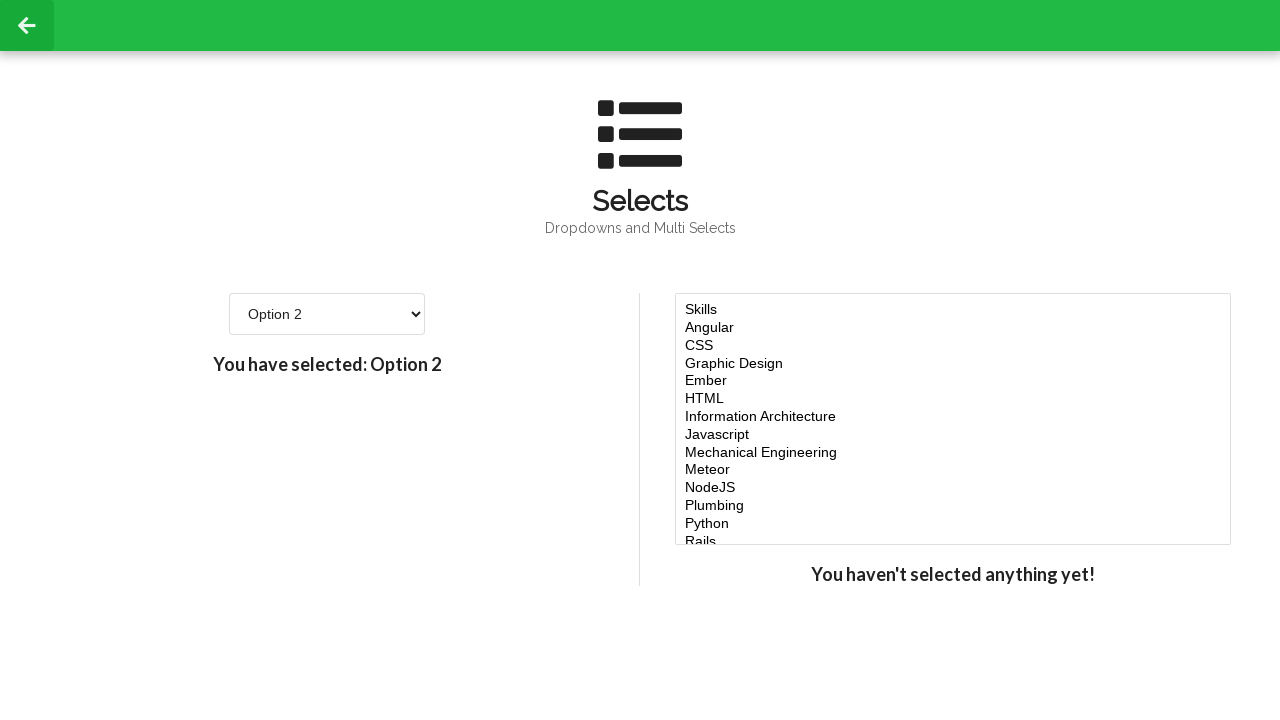

Selected option at index 3 (fourth option) from single-select dropdown on #single-select
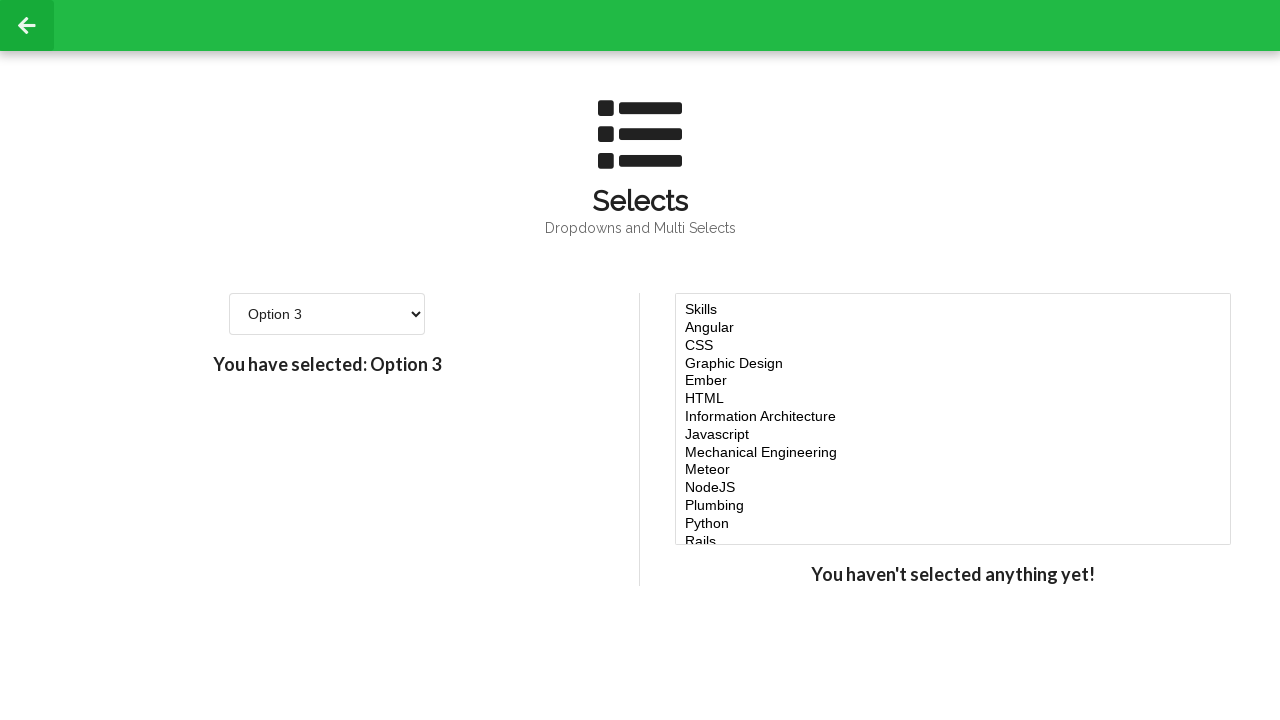

Selected option with value '4' from single-select dropdown on #single-select
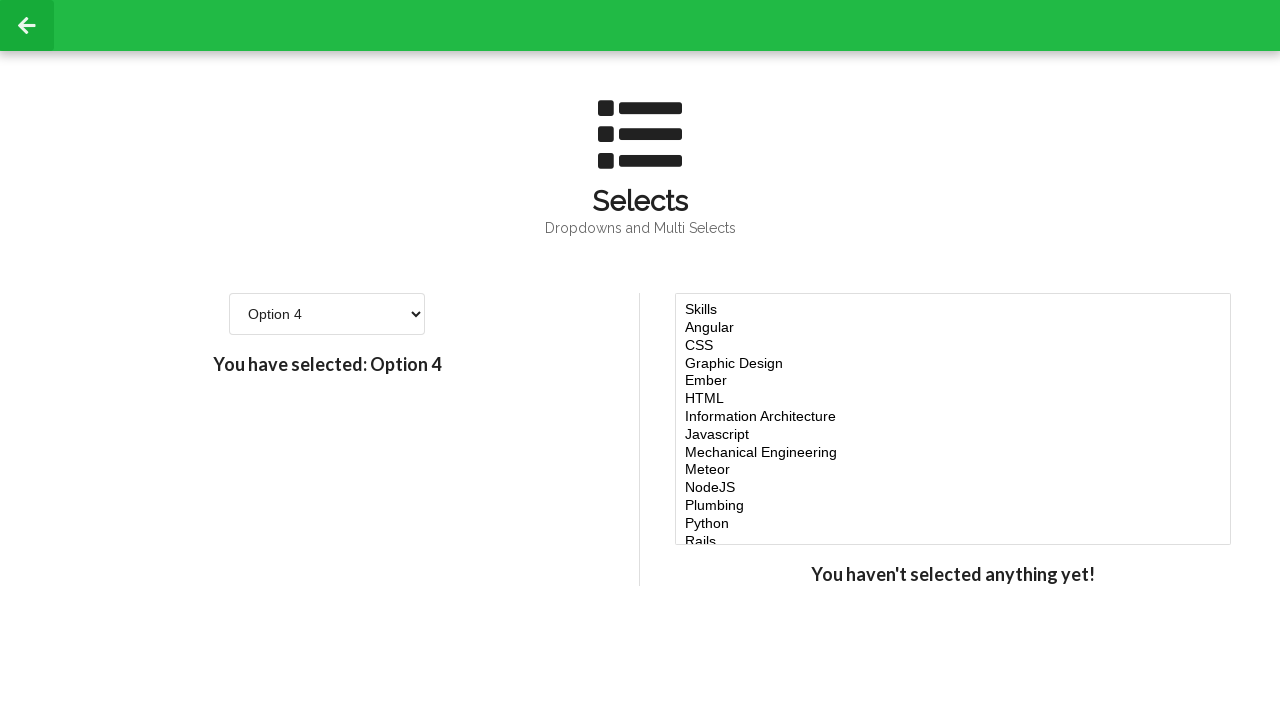

Confirmed single-select dropdown element is present
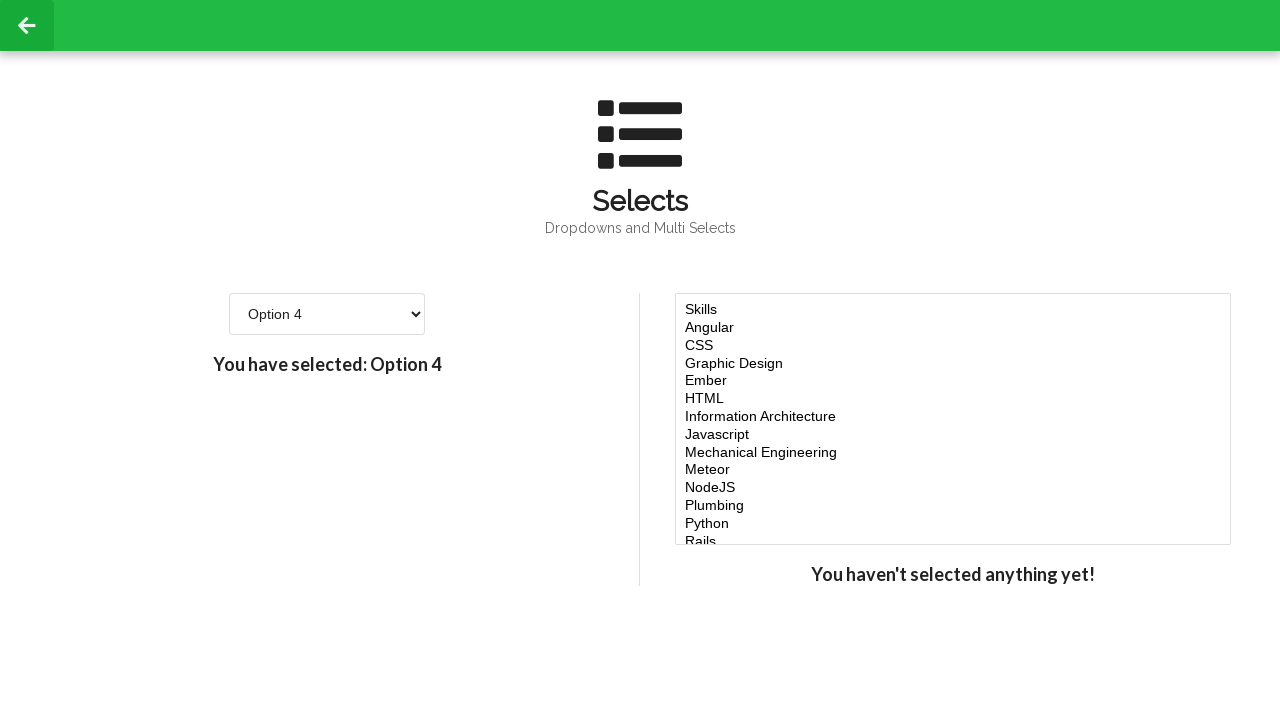

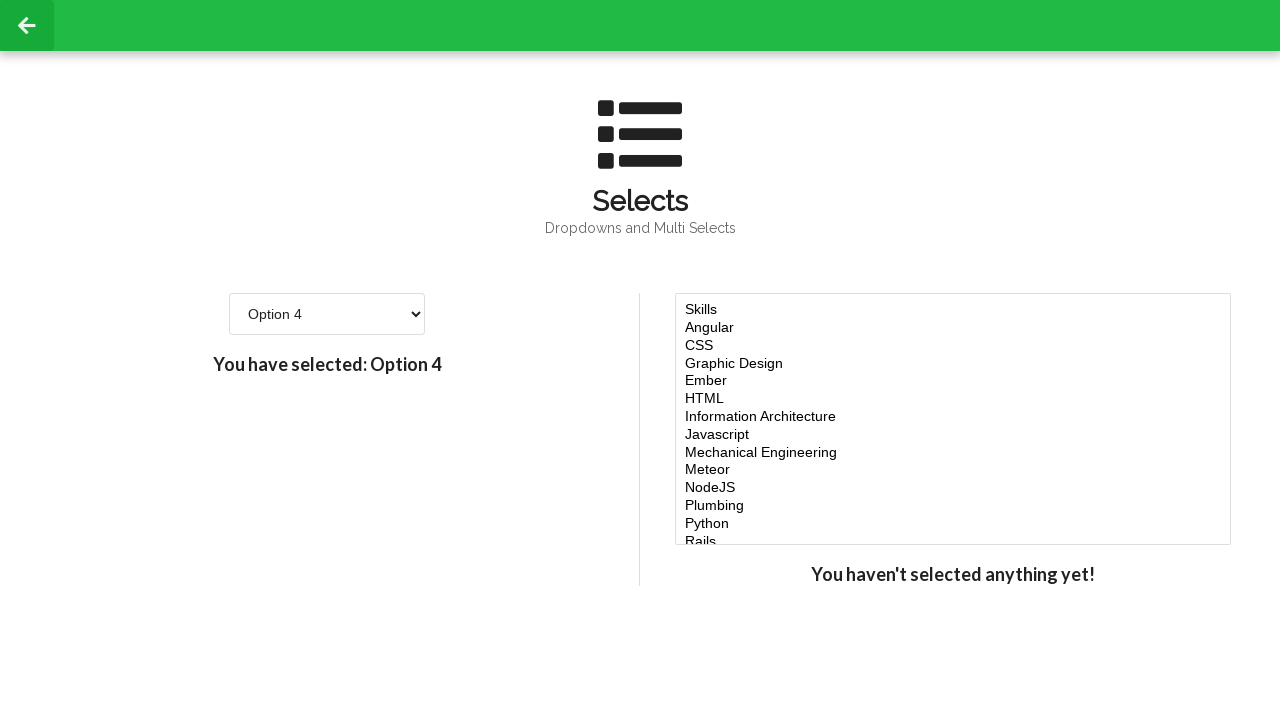